Tests a vegetable/fruit price table by sorting the name column and navigating through pagination to find and retrieve the price of Orange

Starting URL: https://rahulshettyacademy.com/seleniumPractise/#/offers

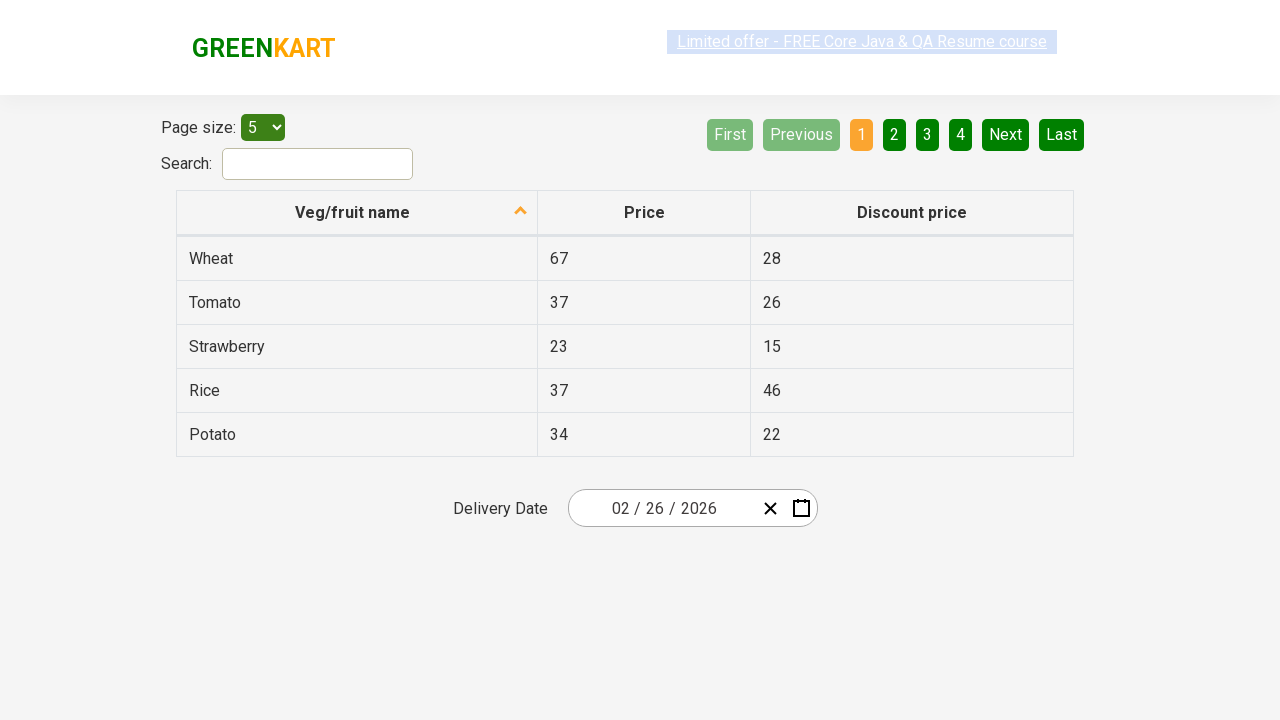

Clicked on Veg/fruit name column header to sort at (353, 212) on xpath=//span[text()='Veg/fruit name']
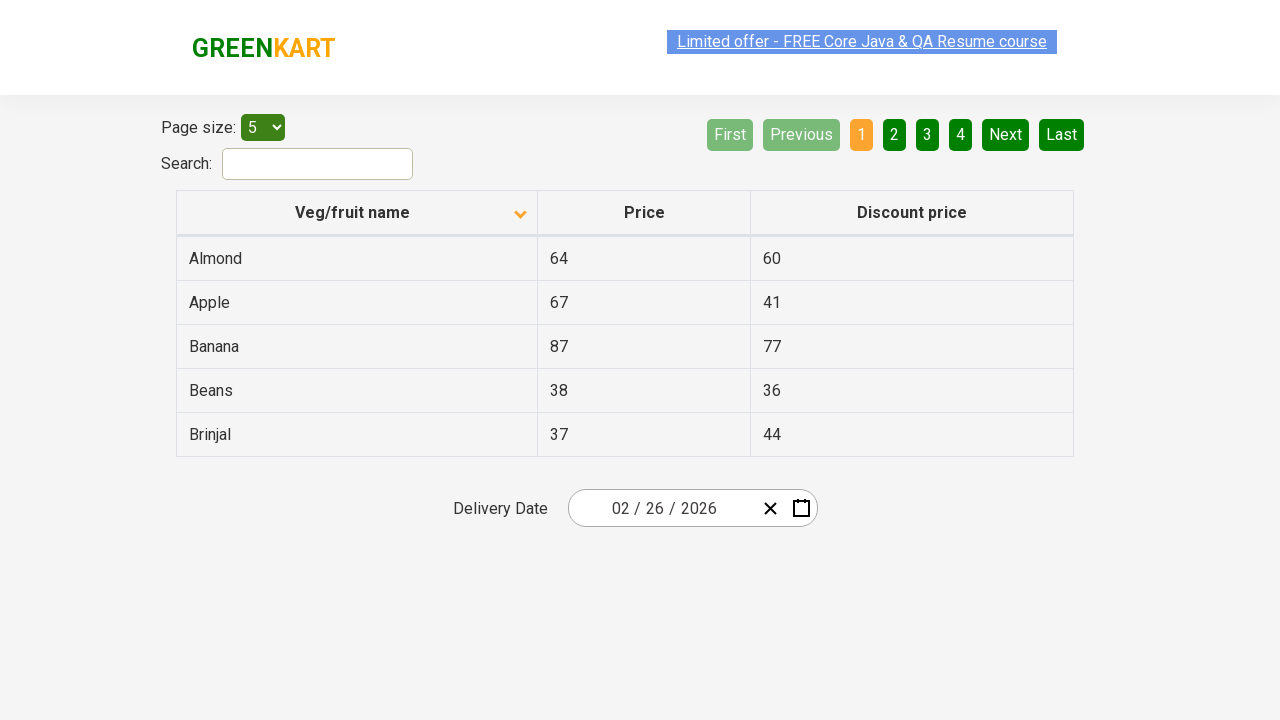

Located all rows in the vegetable/fruit table
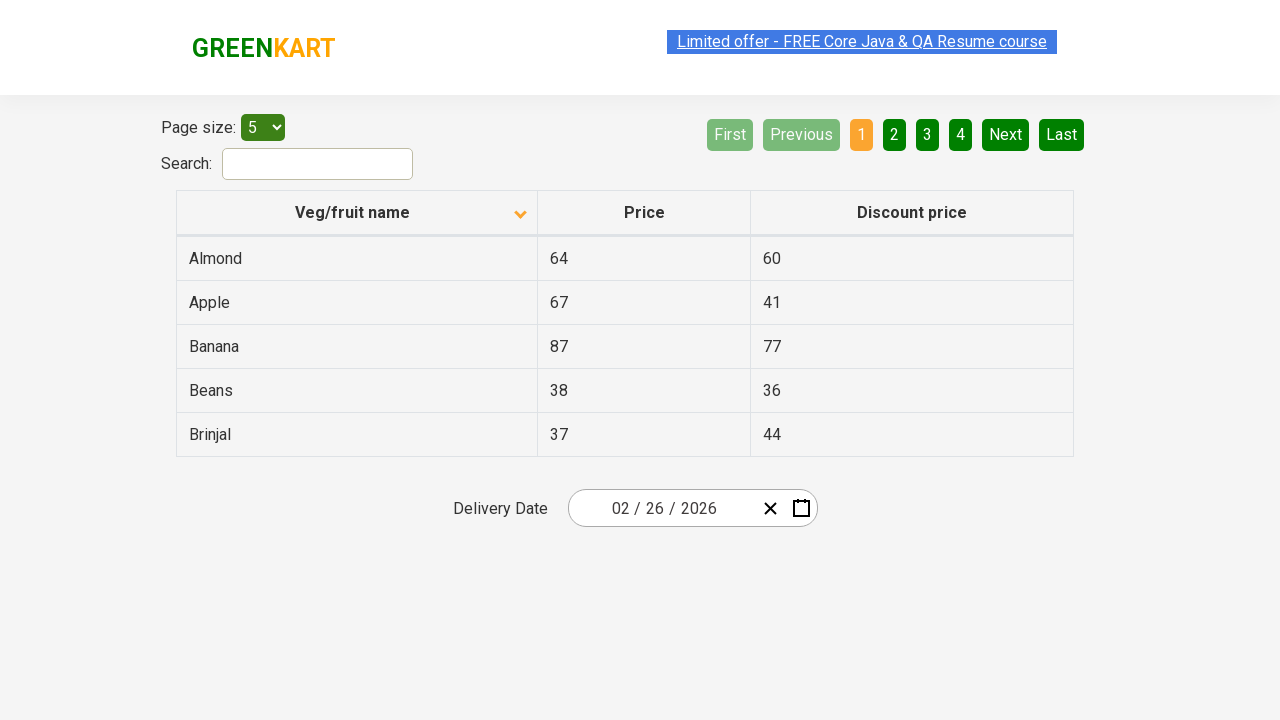

Orange not found on current page, clicked Next to navigate to next page at (1006, 134) on xpath=//a[@aria-label='Next']
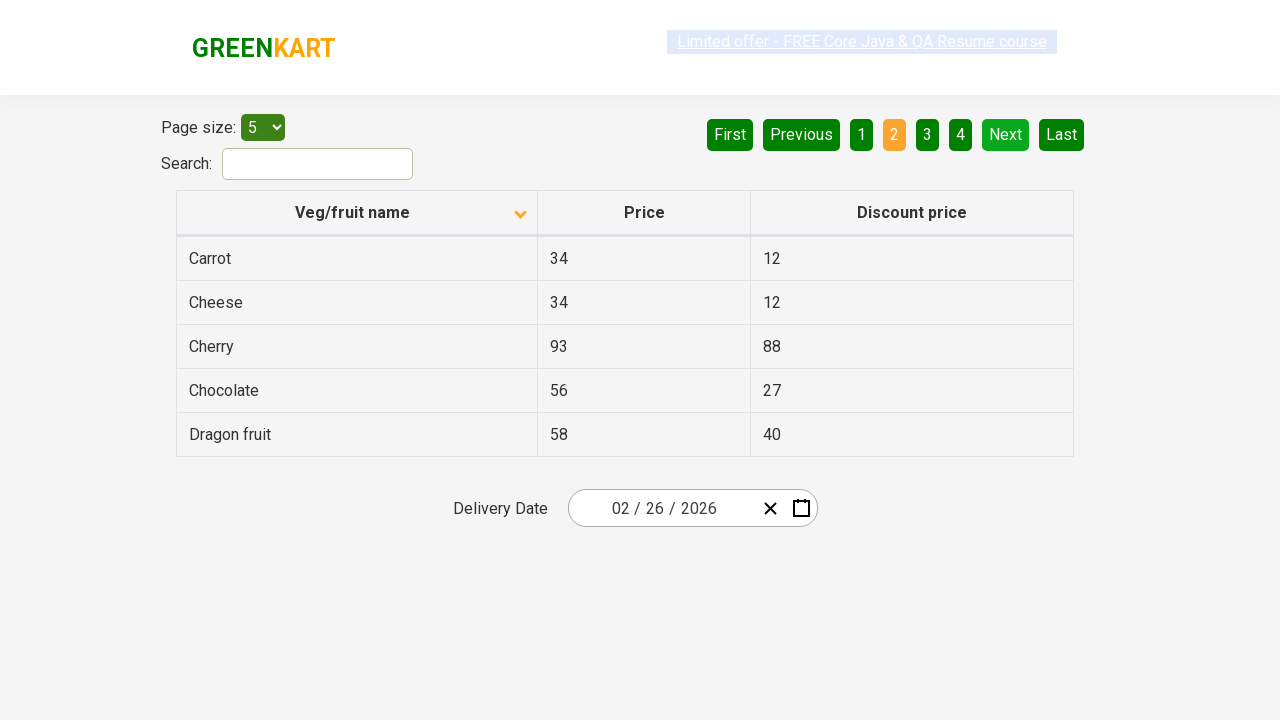

Located all rows in the vegetable/fruit table
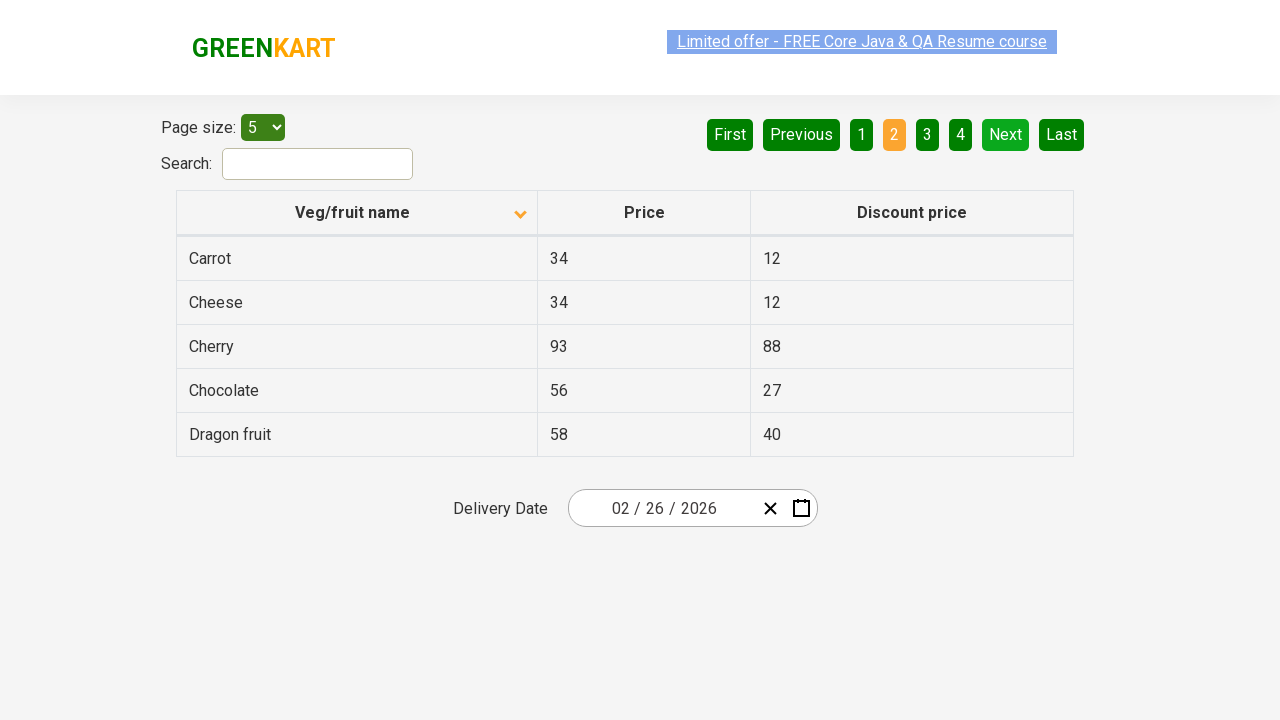

Orange not found on current page, clicked Next to navigate to next page at (1006, 134) on xpath=//a[@aria-label='Next']
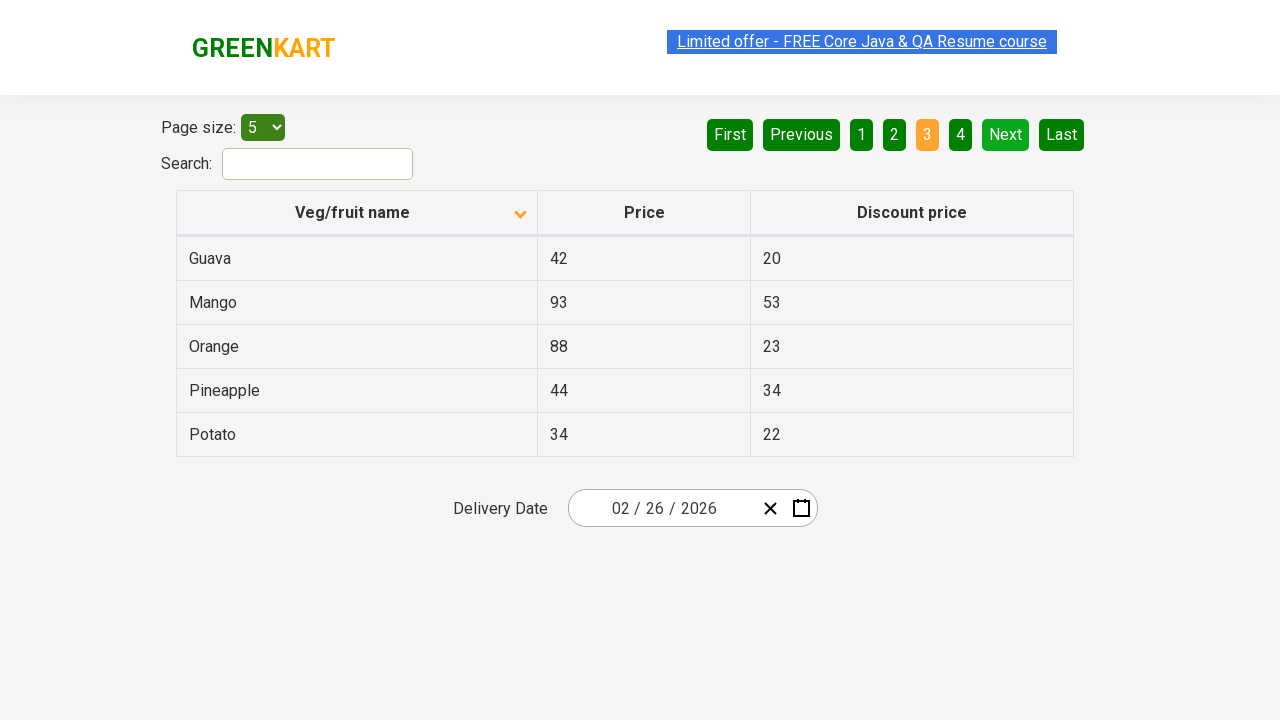

Located all rows in the vegetable/fruit table
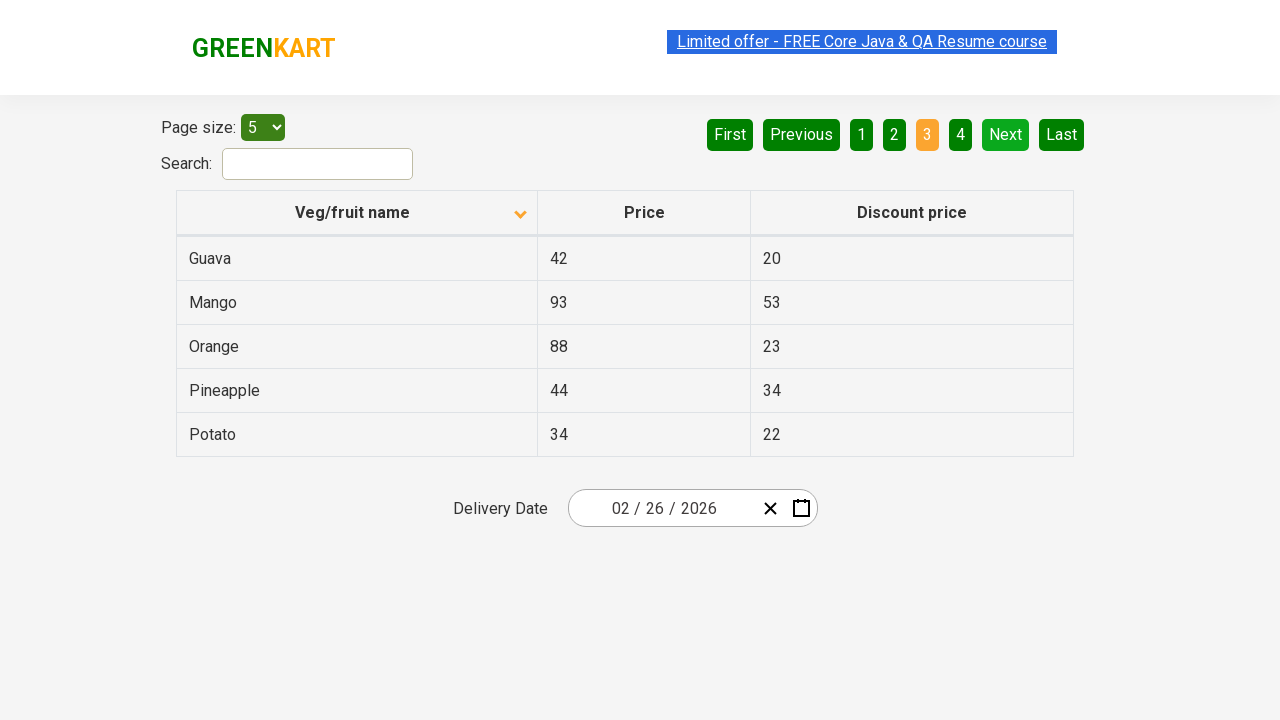

Found Orange in table and retrieved price: 88
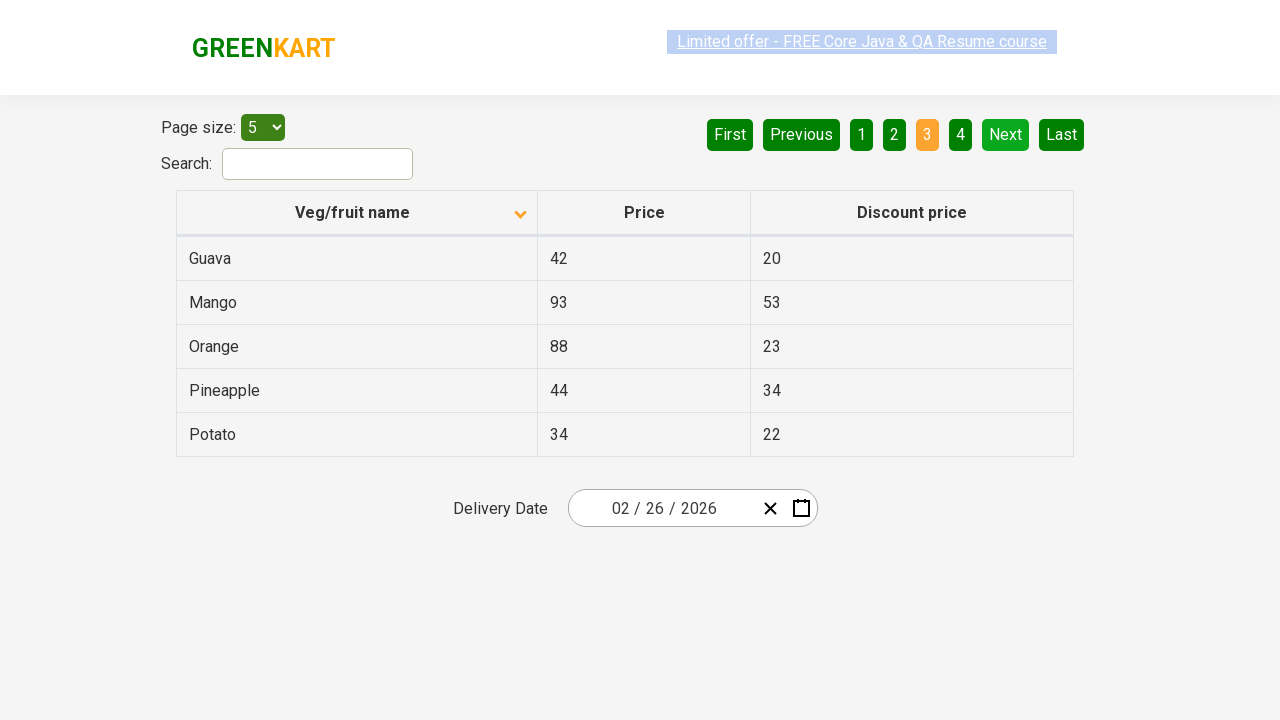

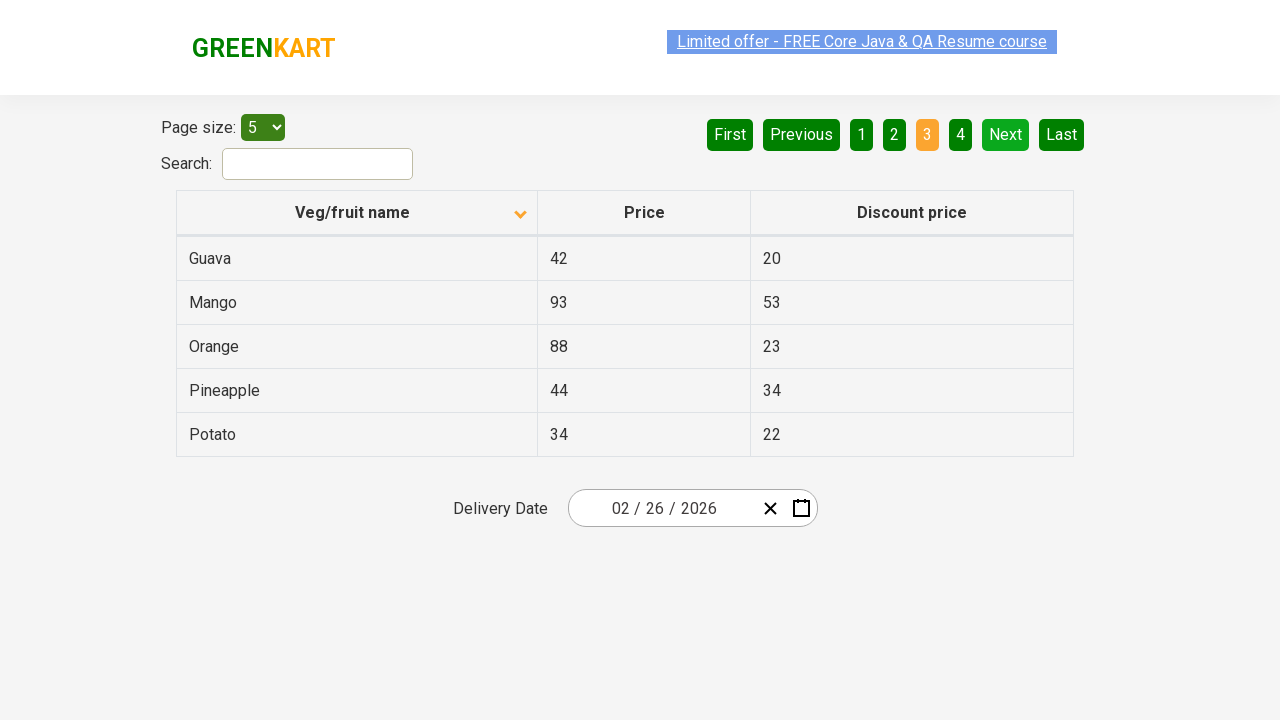